Tests the donation point registration form by filling in all required fields (name, email, CEP, address number, details), selecting a pet type, and submitting the form to verify successful registration.

Starting URL: https://petlov.vercel.app/signup

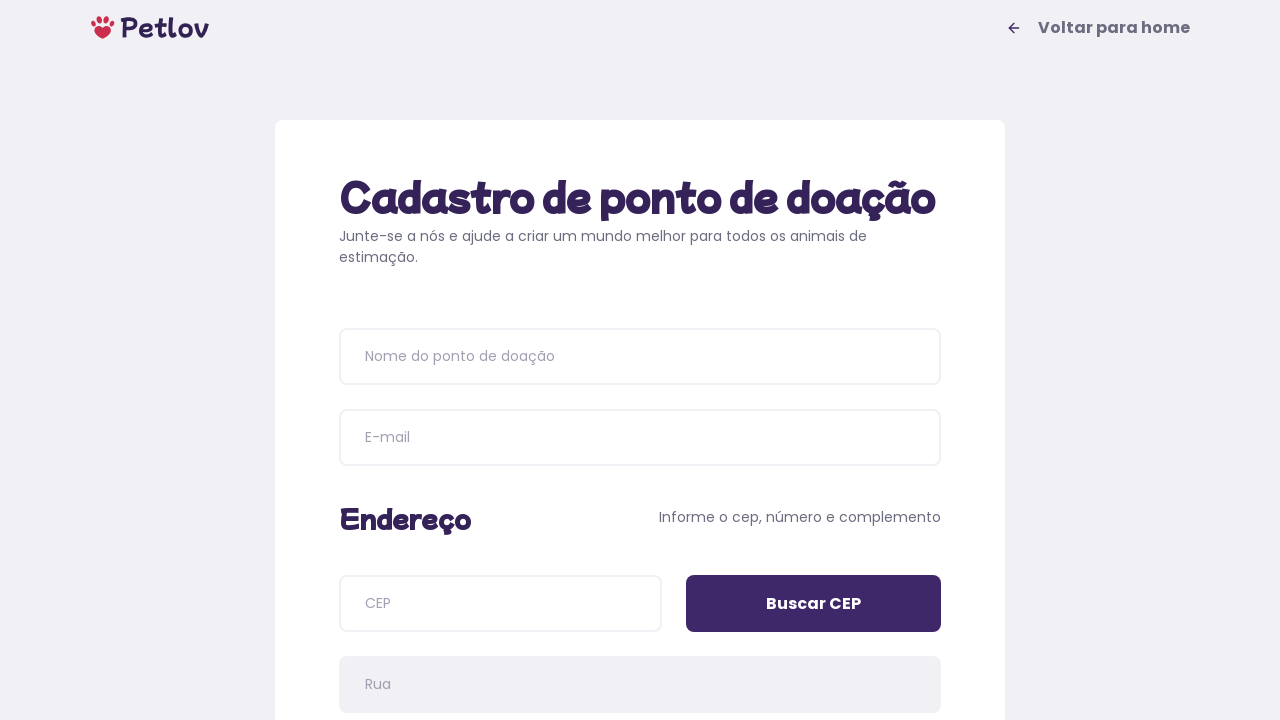

Page title loaded
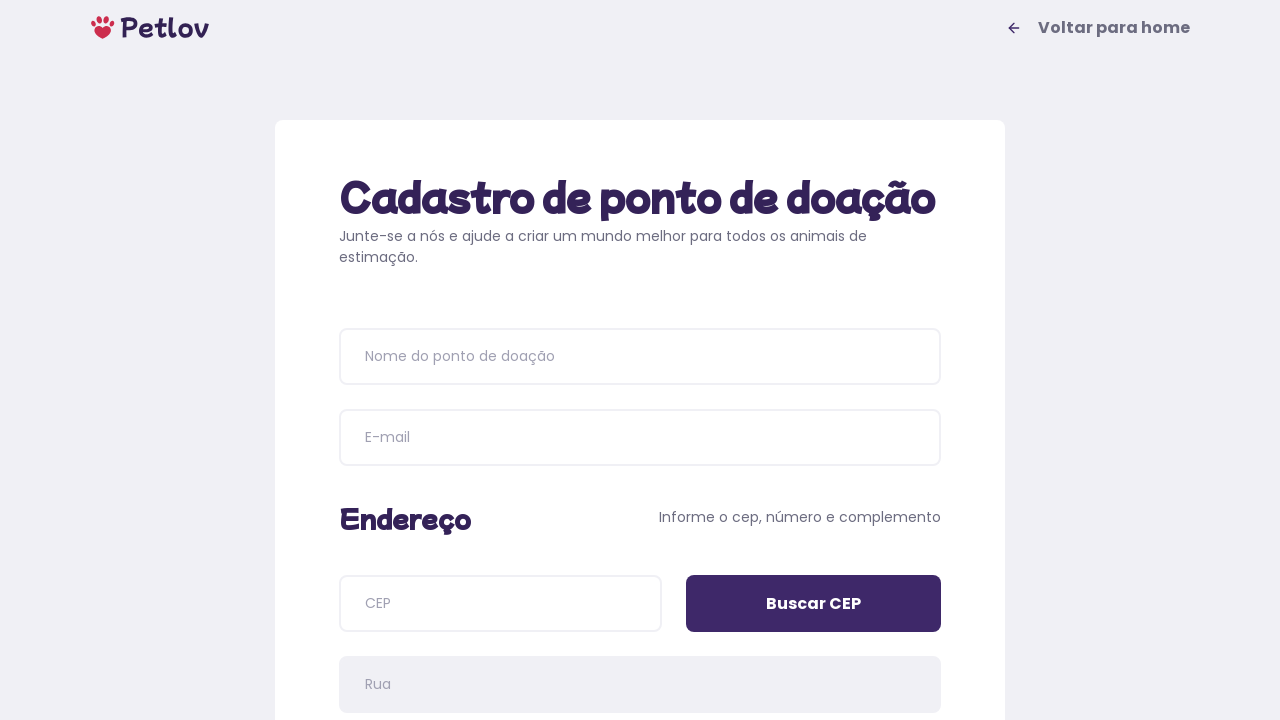

Filled donation point name field with 'Sample Point' on input[placeholder='Nome do ponto de doação']
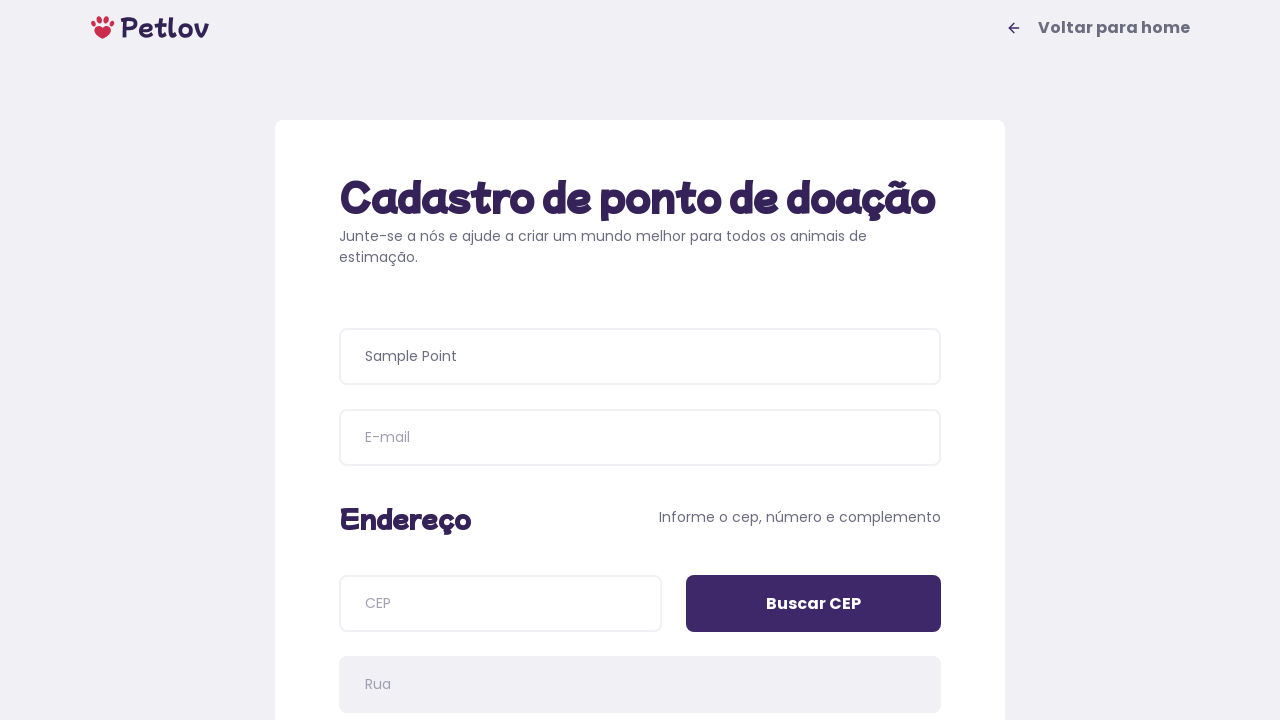

Filled email field with 'emailtest@gmail.com' on input[name='email']
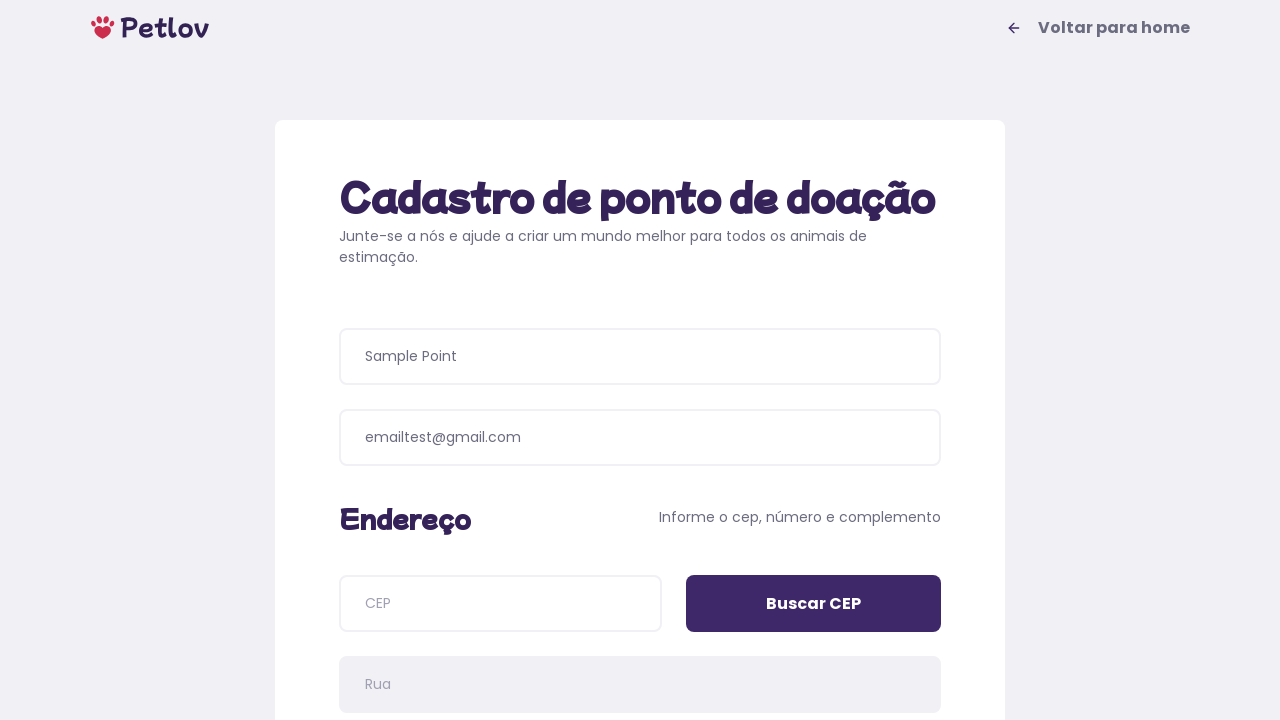

Filled CEP field with '04534011' on input[name='cep']
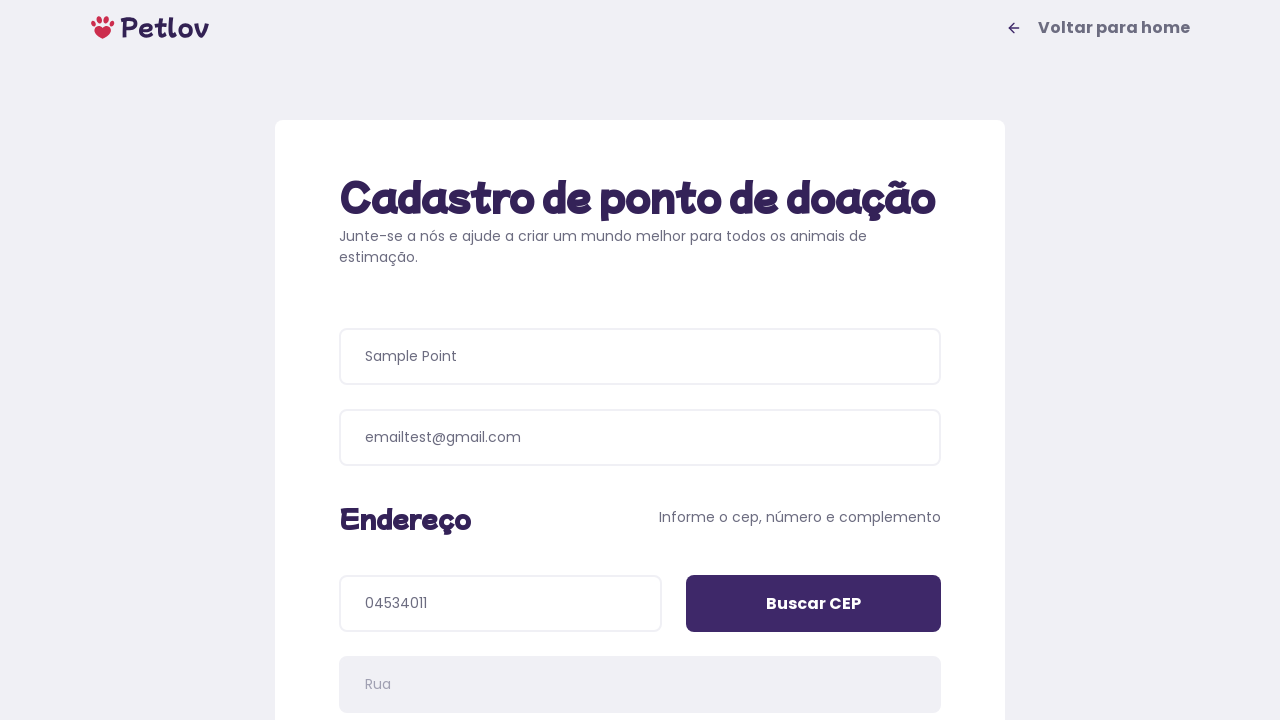

Clicked CEP search button at (814, 604) on input[value='Buscar CEP']
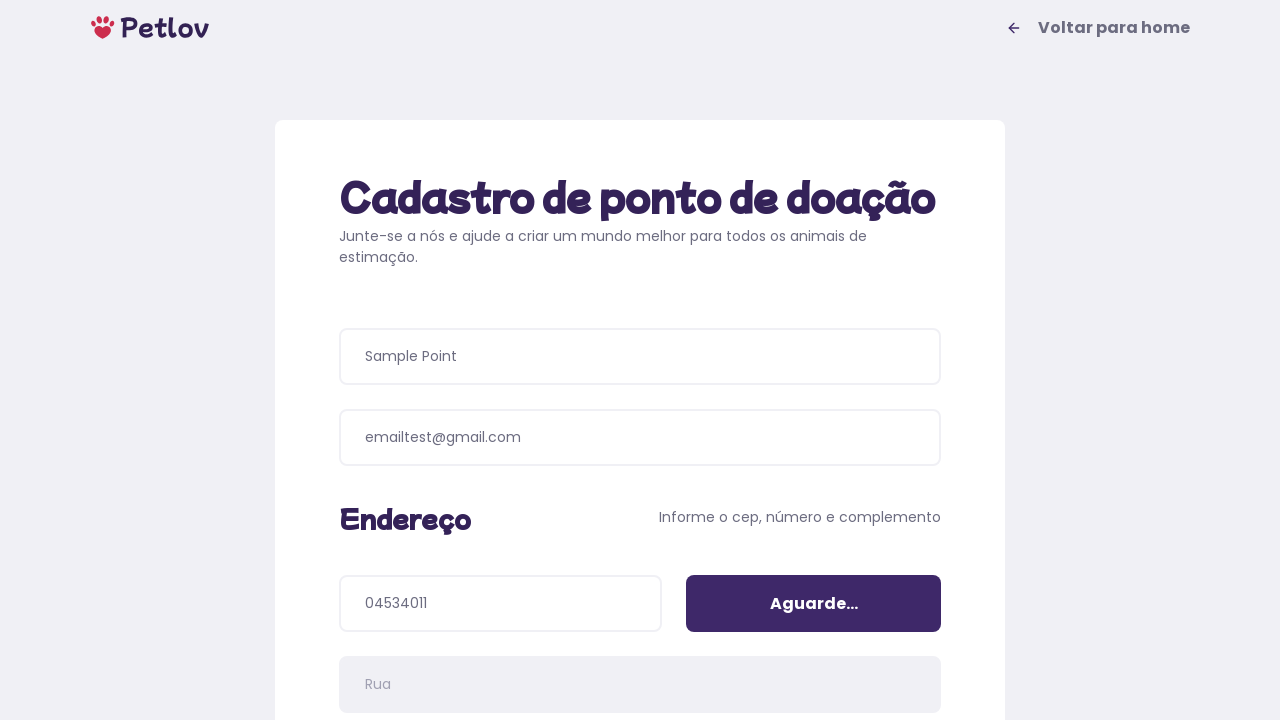

Filled address number field with '1000' on input[name='addressNumber']
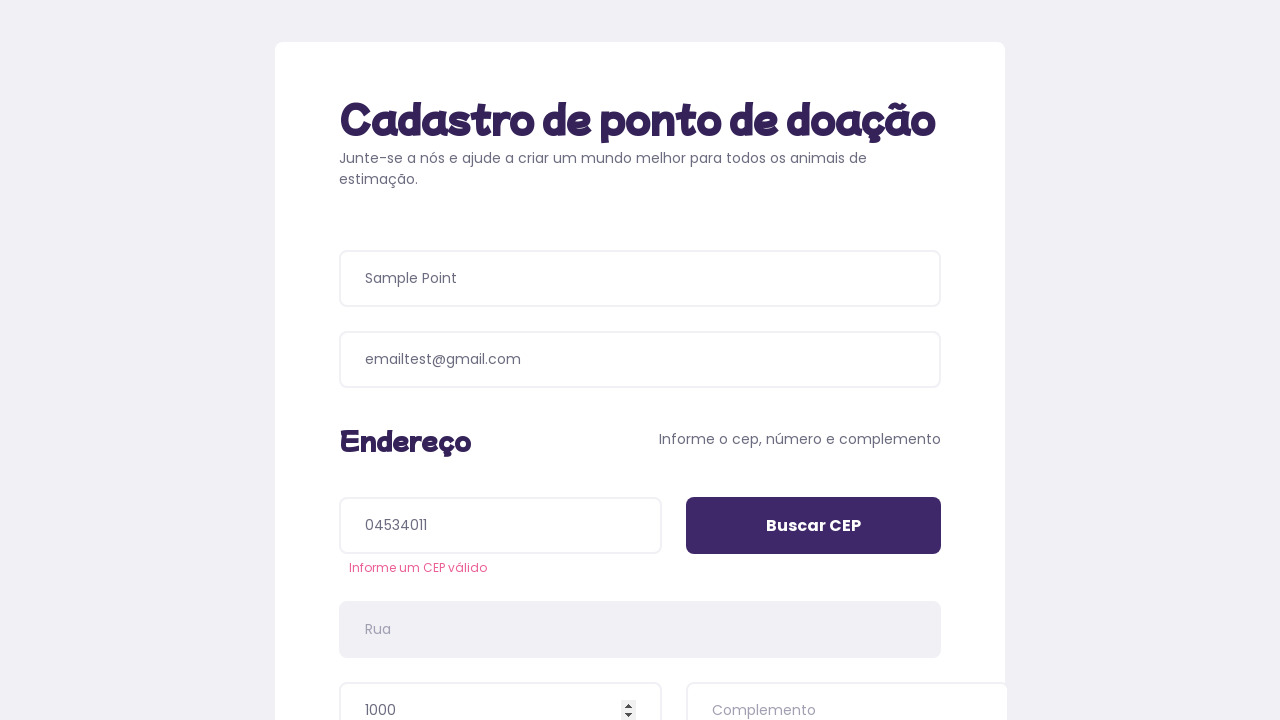

Filled address details field with 'in front of the park' on input[name='addressDetails']
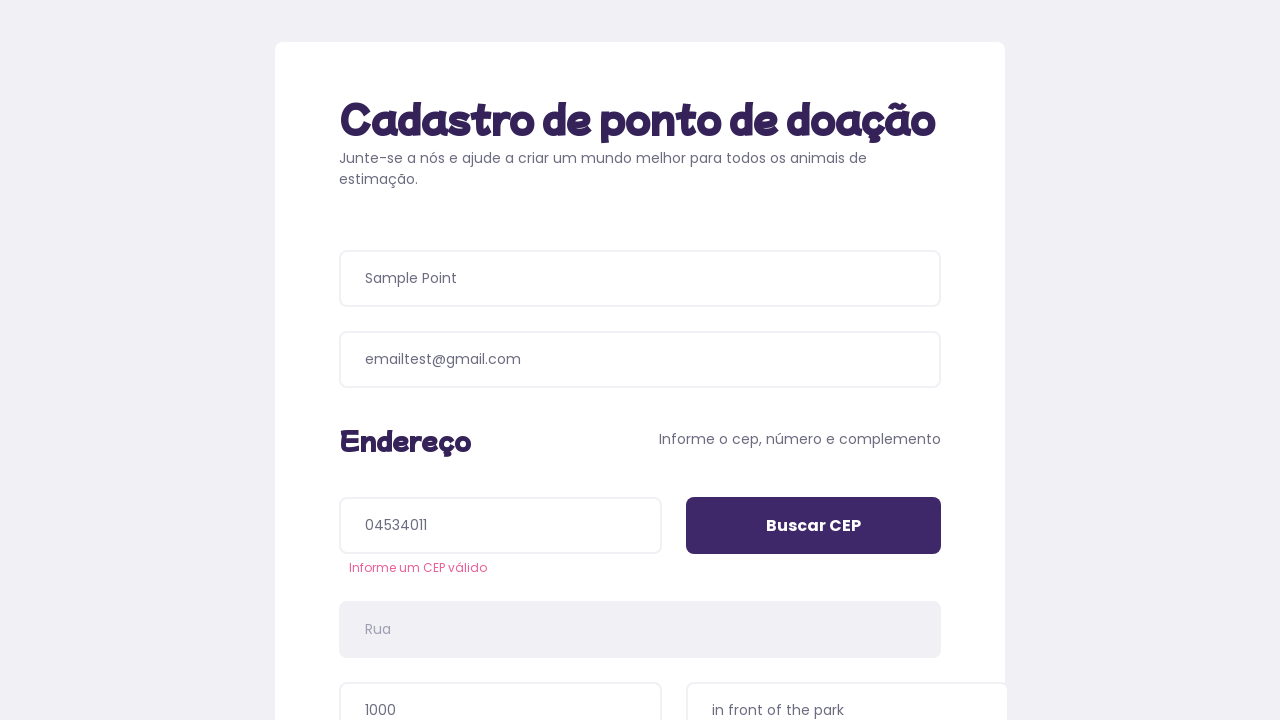

Selected pet type 'Cachorros' (Dogs) at (486, 444) on xpath=//span[text()='Cachorros']
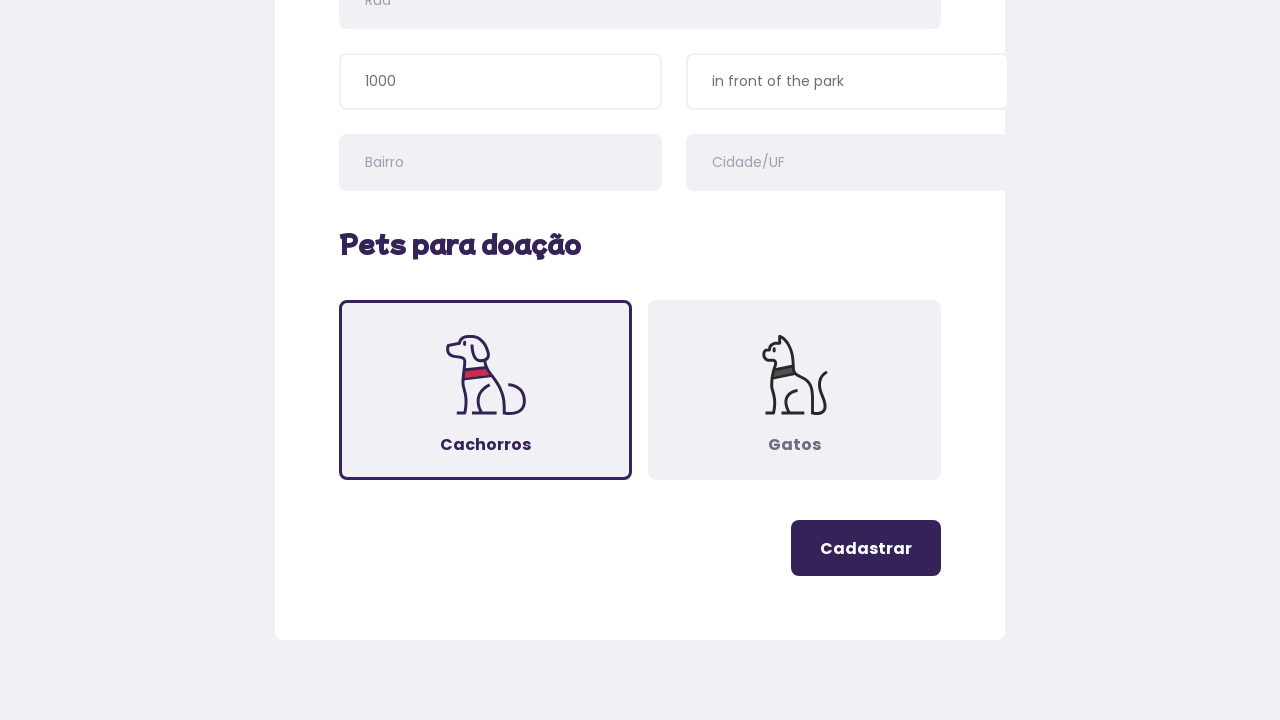

Clicked register button to submit form at (866, 548) on .button-register
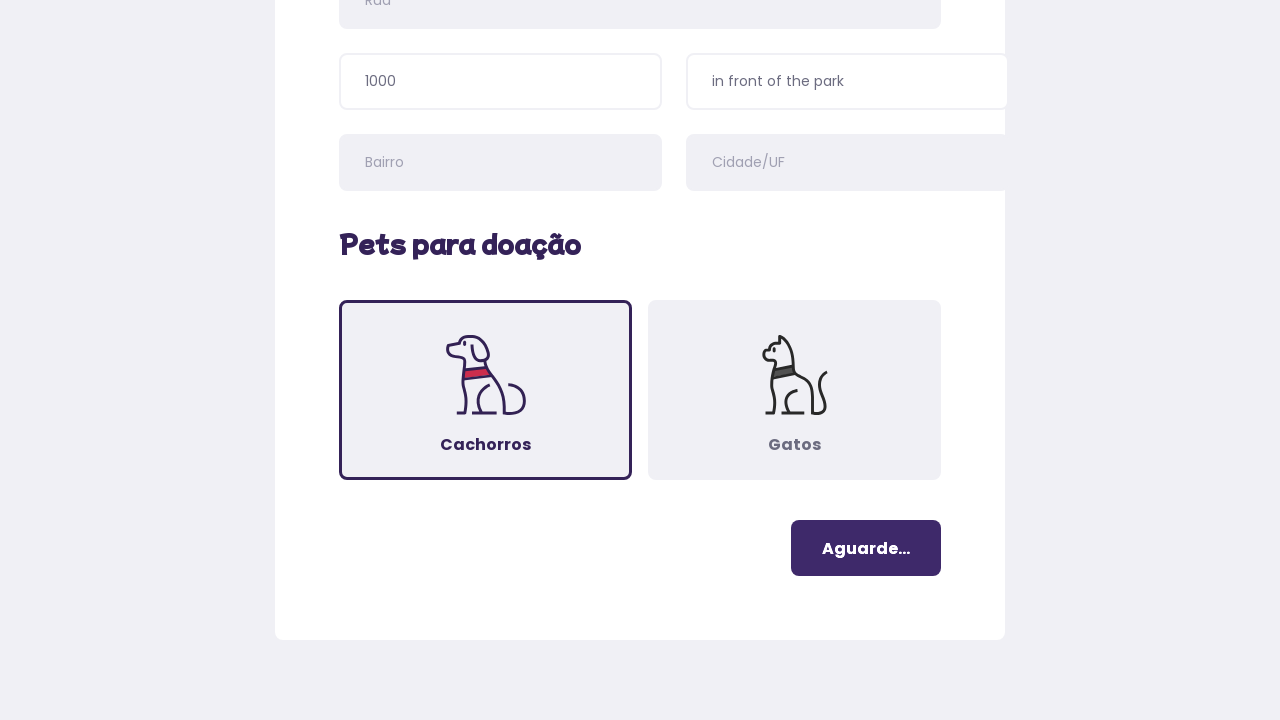

Donation point registration completed successfully
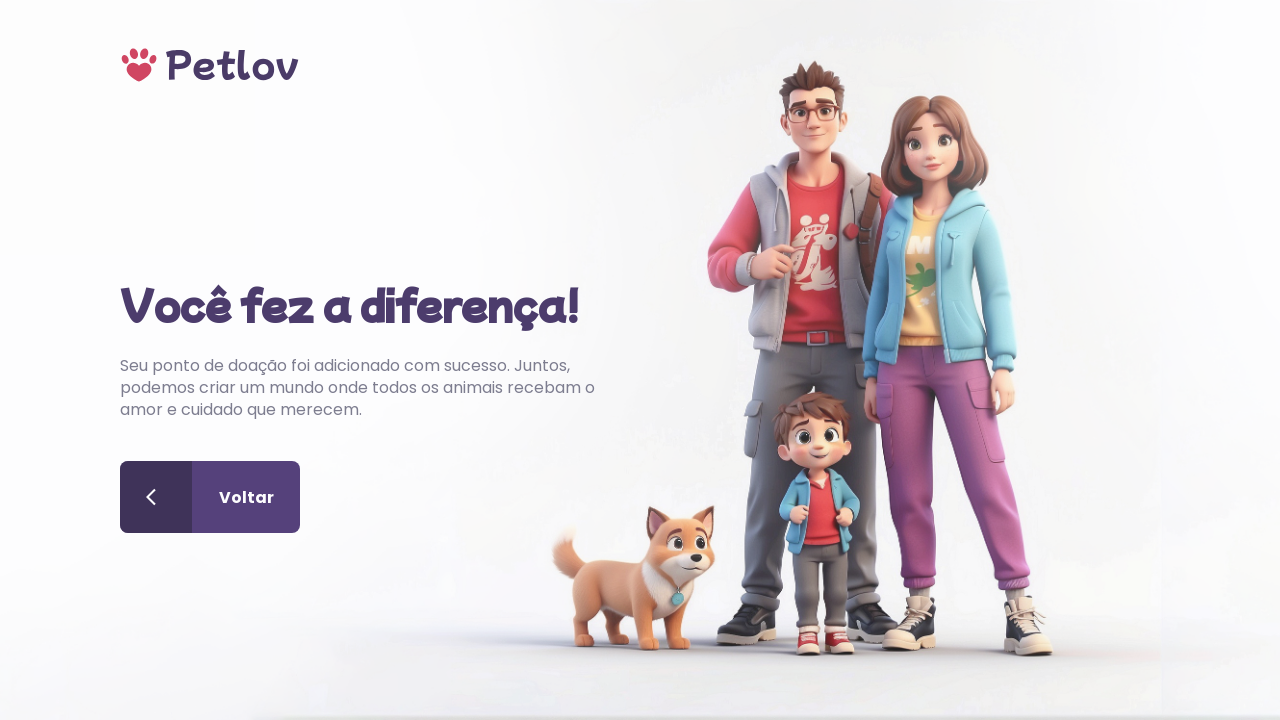

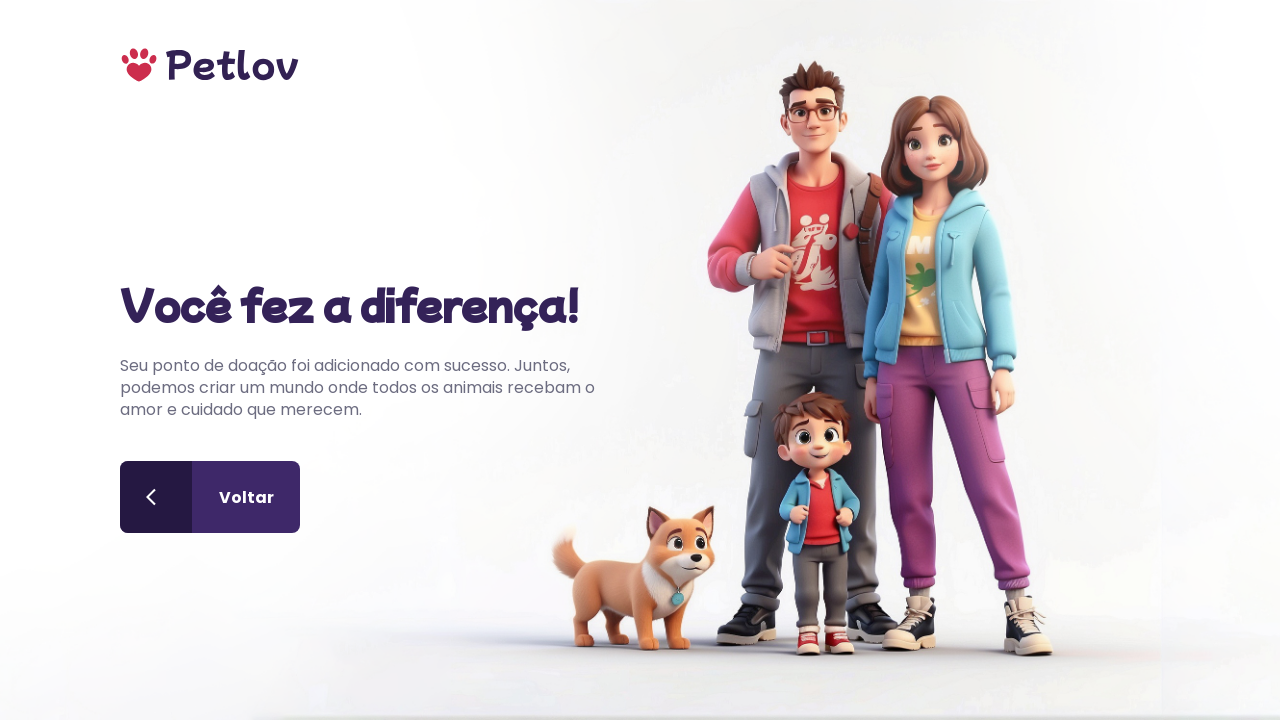